Tests the Playwright documentation site by clicking the "Get started" link and verifying that the Installation heading is displayed.

Starting URL: https://playwright.dev/

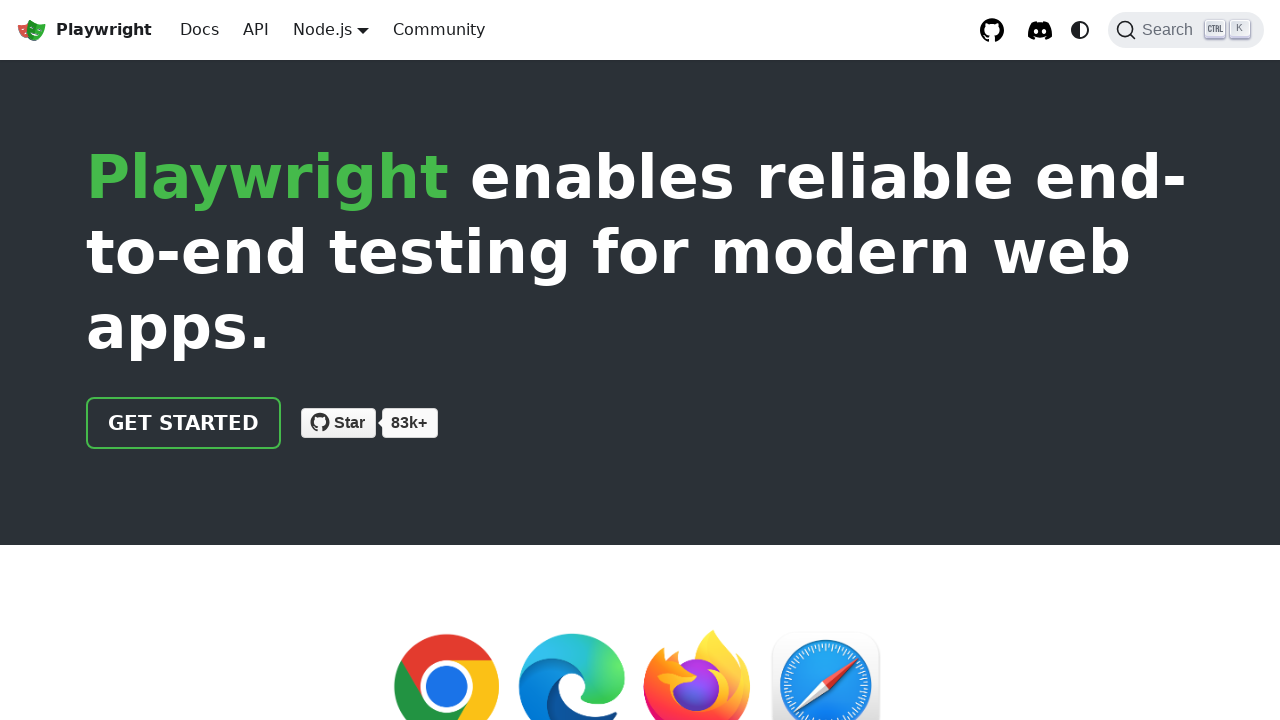

Clicked the 'Get started' link on Playwright documentation site at (184, 423) on internal:role=link[name="Get started"i]
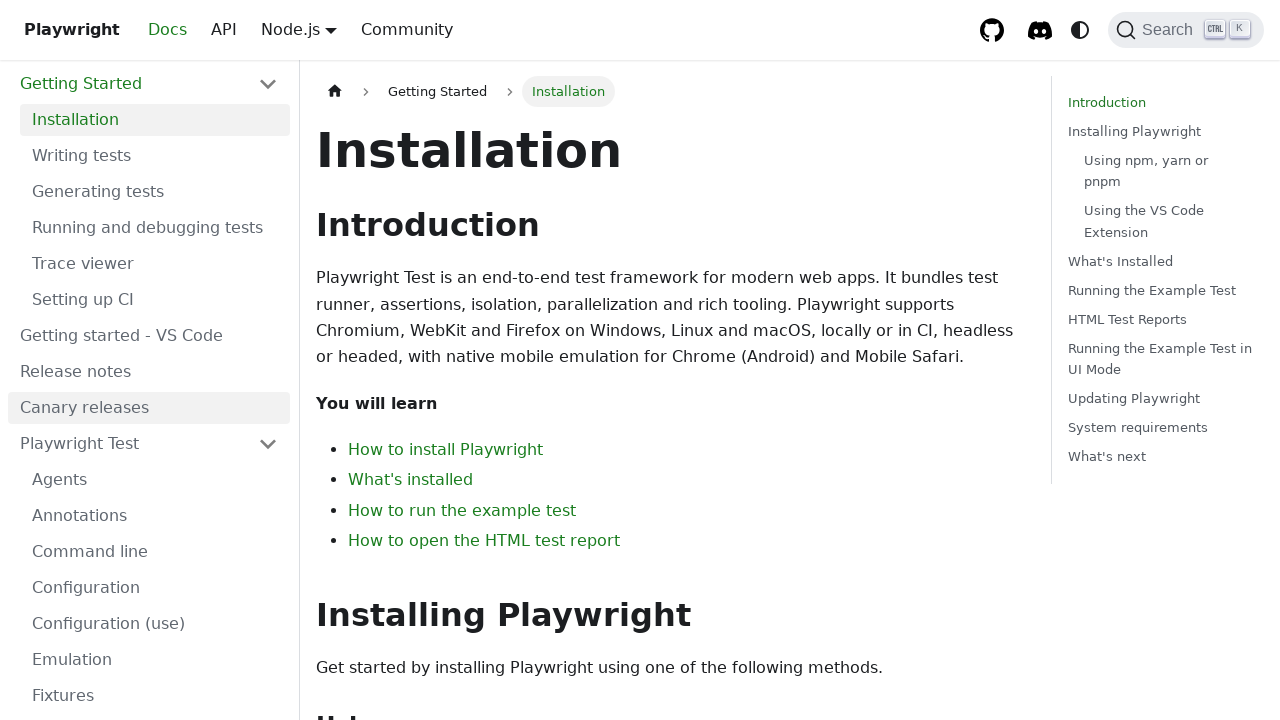

Installation heading is now visible
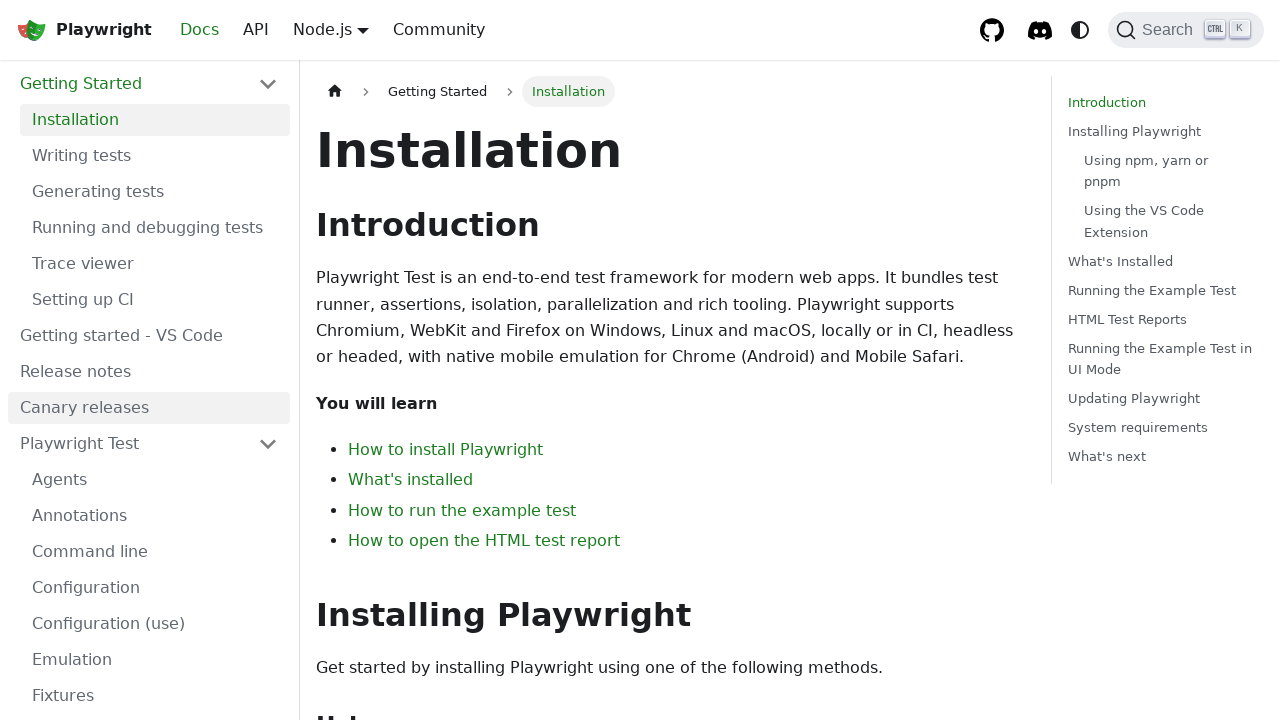

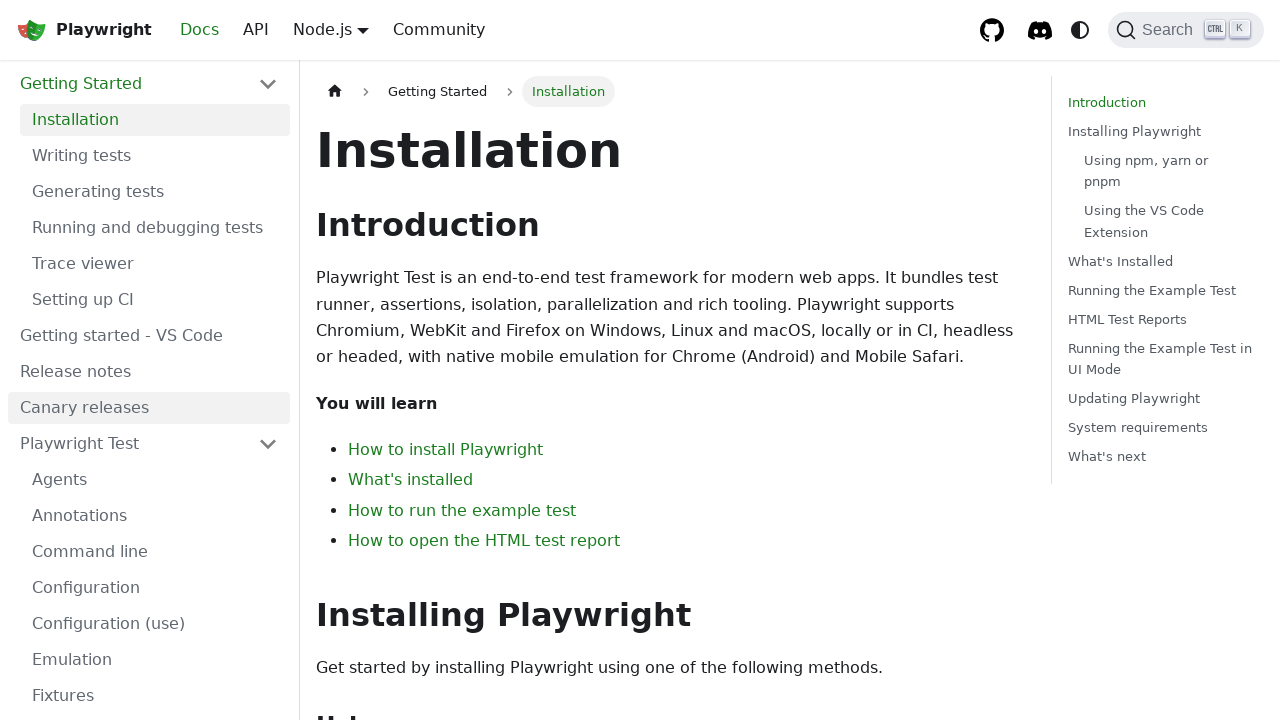